Tests Level 2 checkbox selection with cascade down behavior by clicking parent checkboxes (Desktop, Documents, Downloads) and verifying all children become selected.

Starting URL: https://yekoshy.github.io/RadioBtn-n-Checkbox/

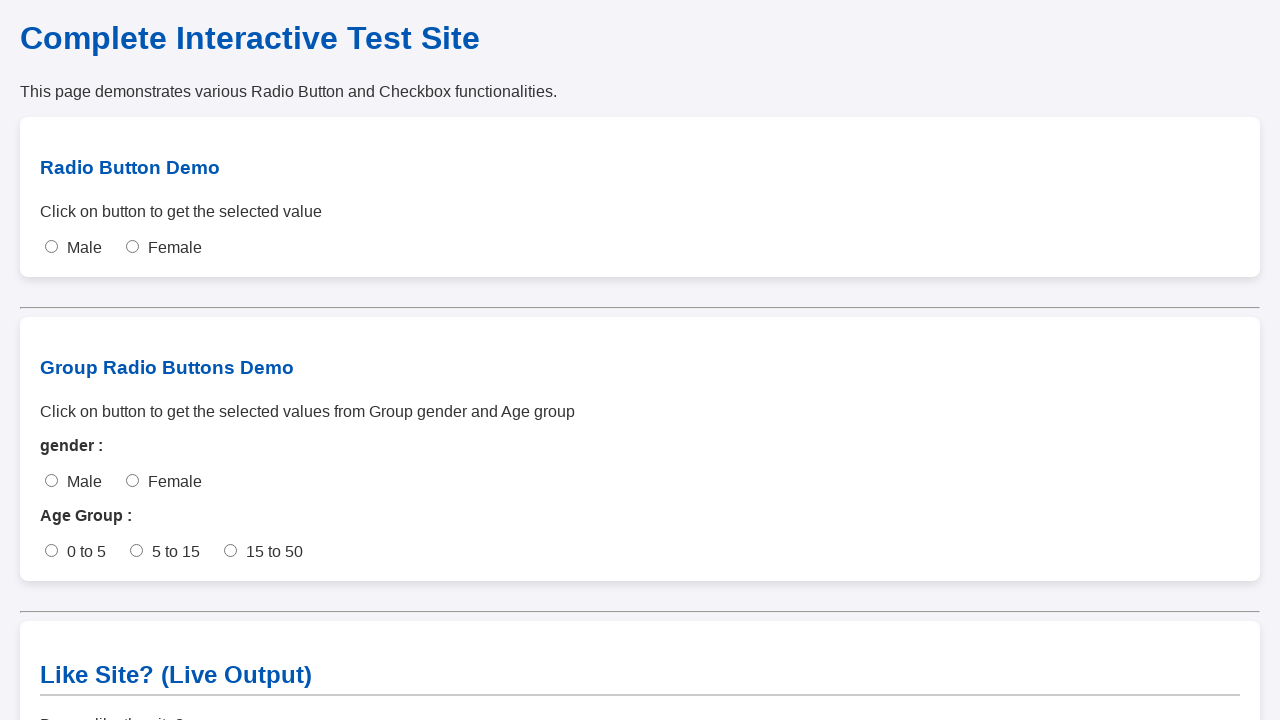

Scrolled to checkbox section
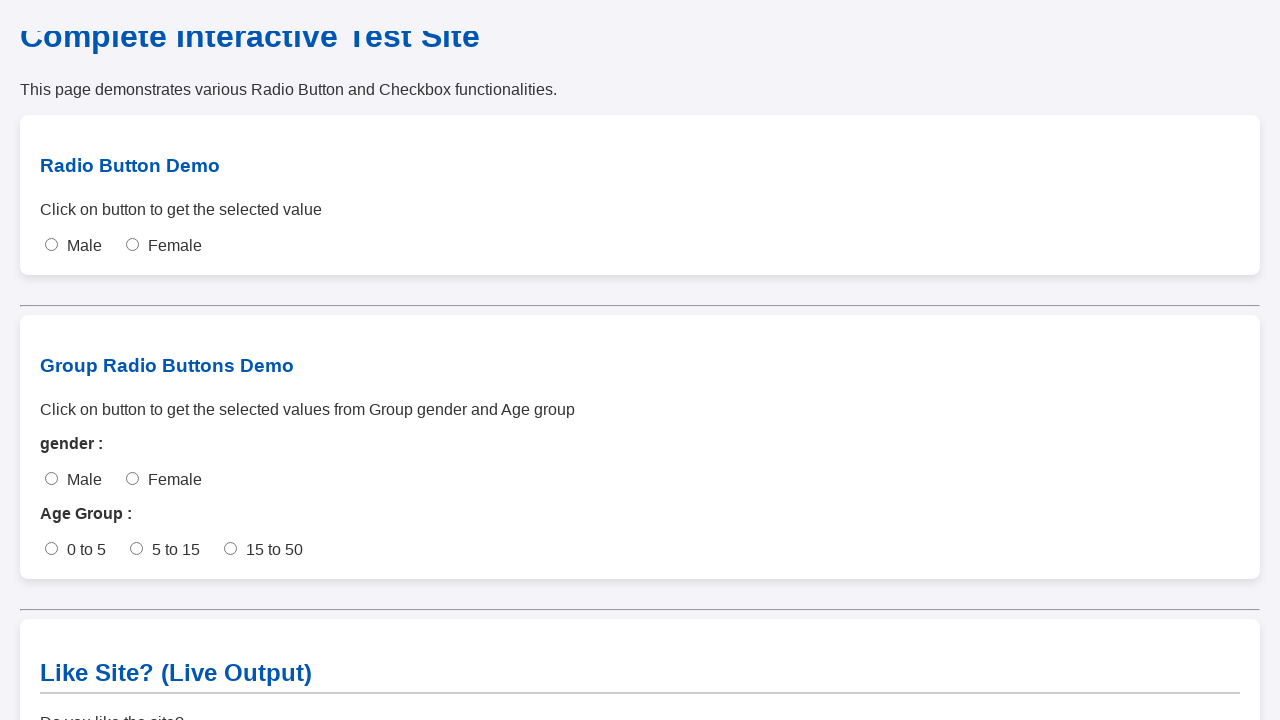

Waited 1 second for scroll animation to complete
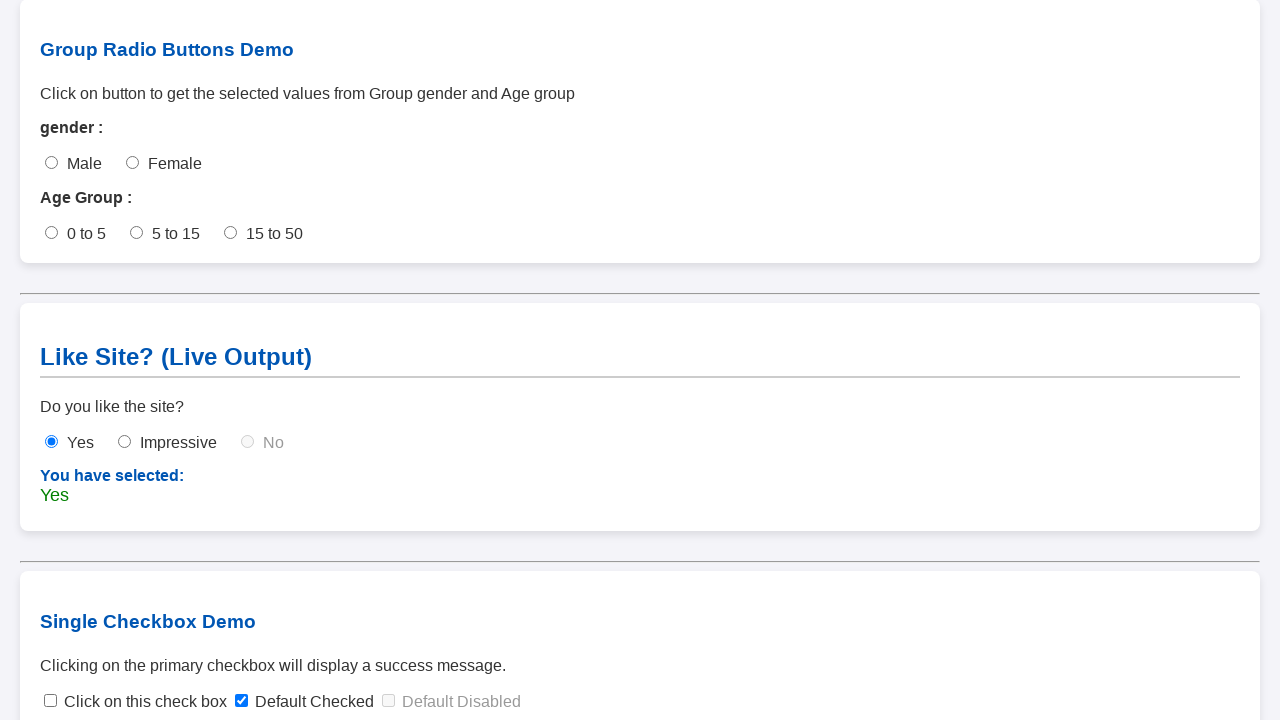

Expanded all tree nodes initially
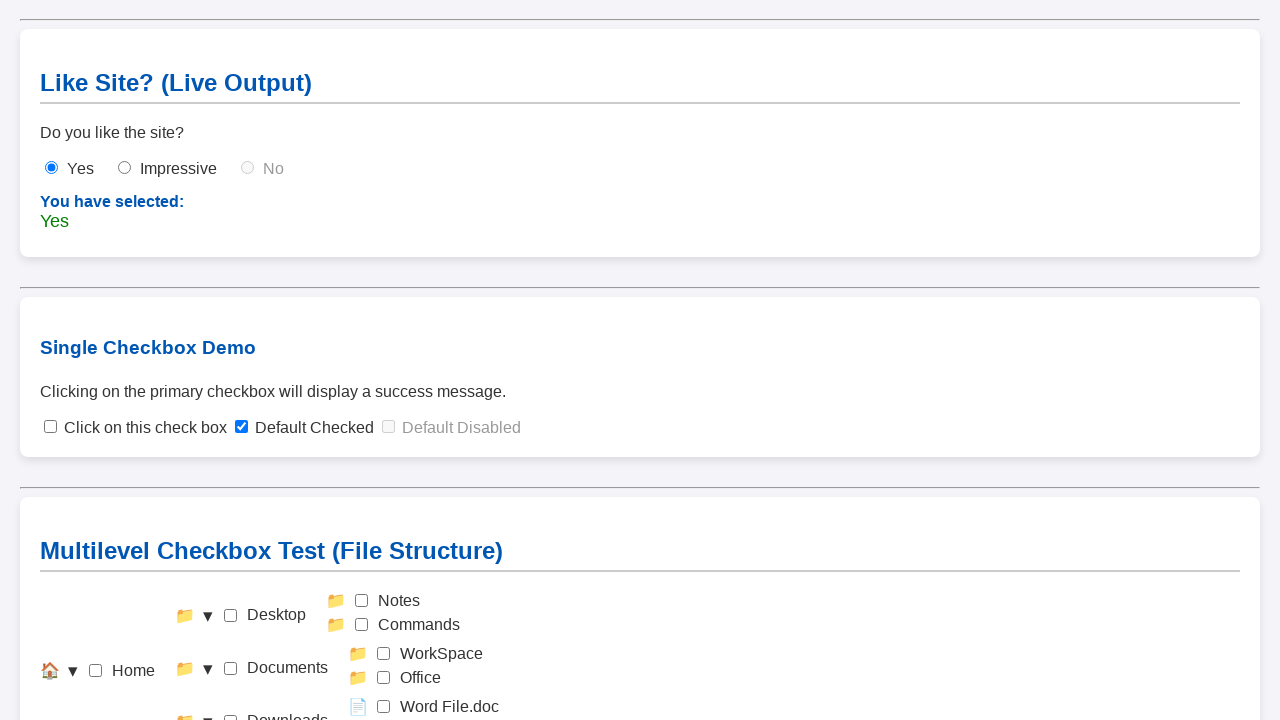

Expanded all collapsed arrow elements
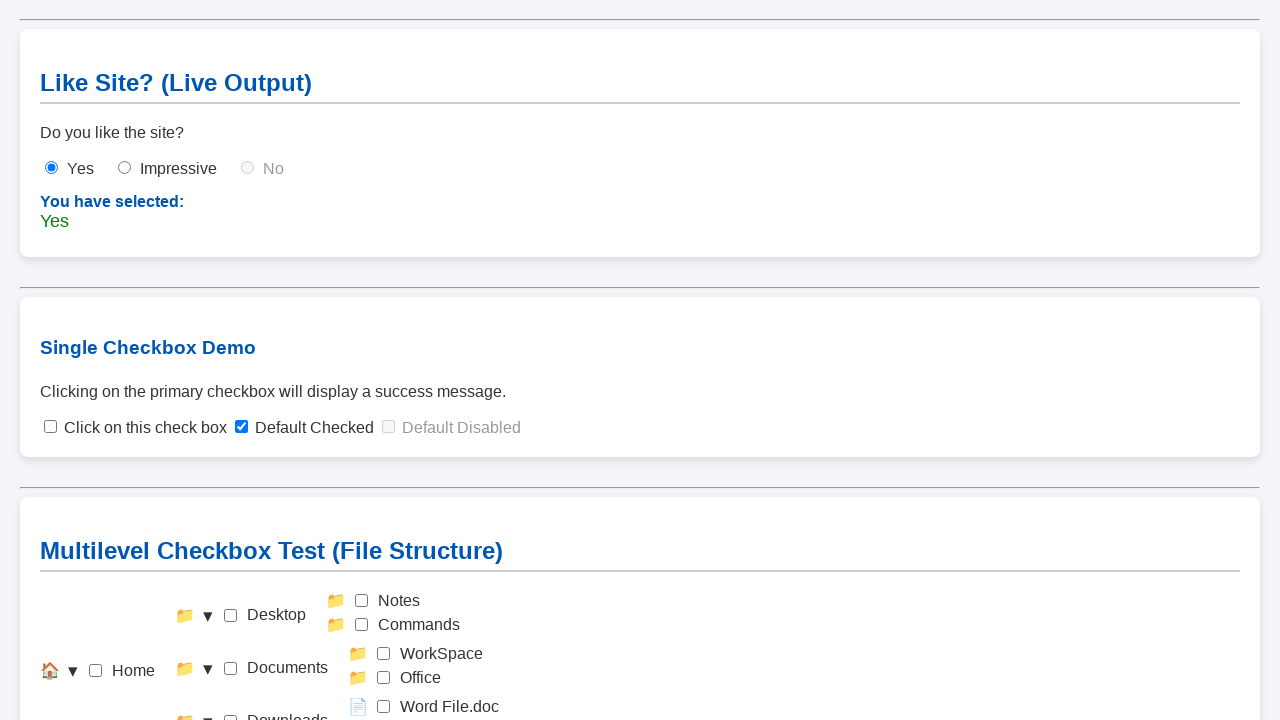

Clicked home checkbox to check it at (96, 671) on #check-home
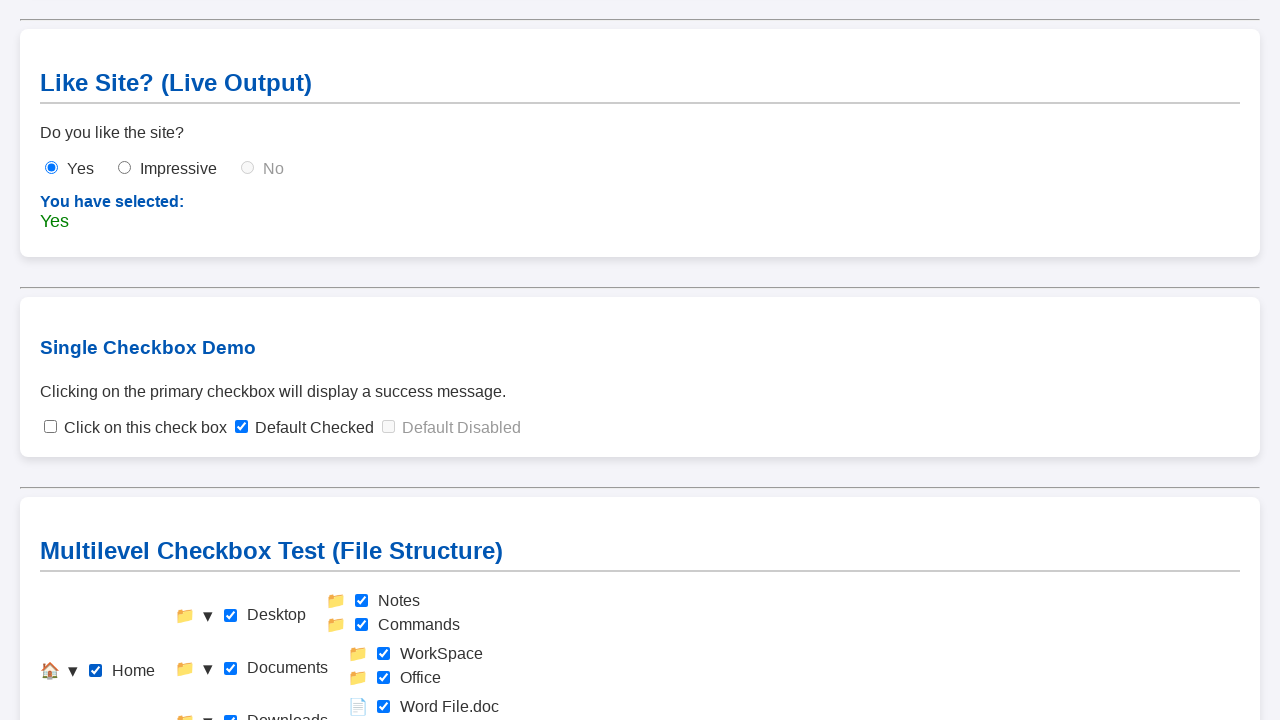

Clicked home checkbox to reset (uncheck all children) at (96, 671) on #check-home
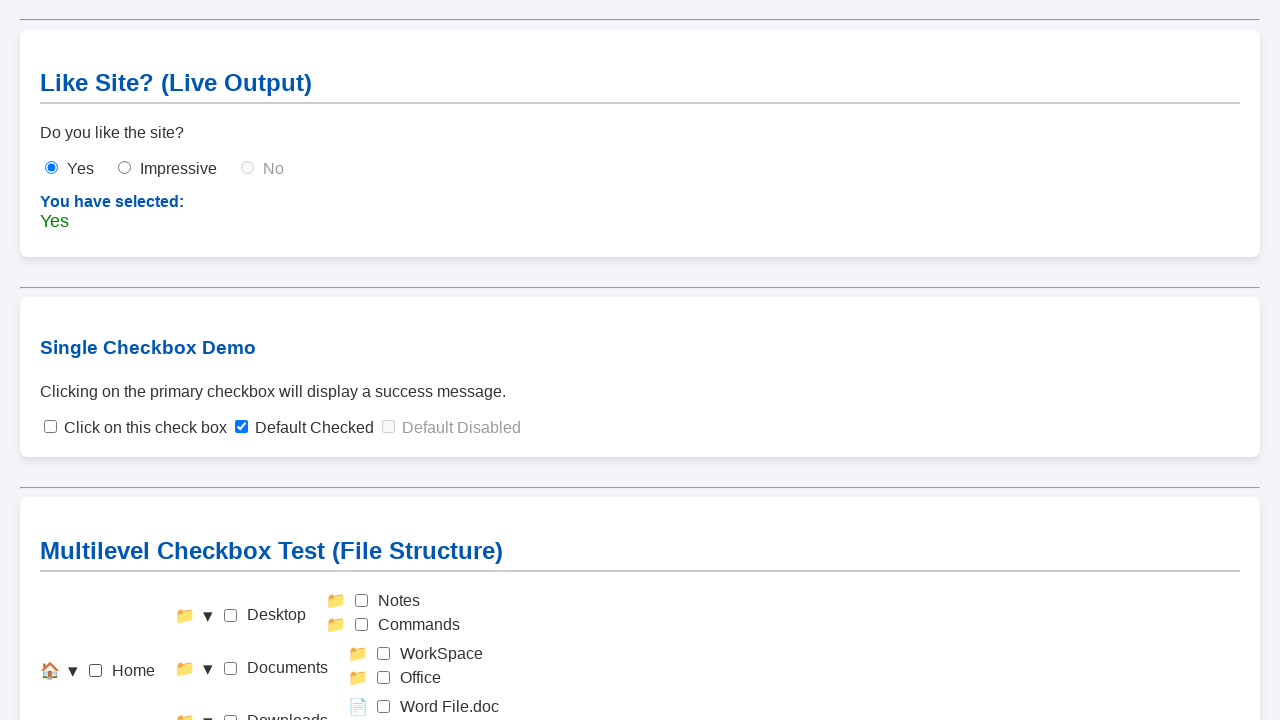

Waited for reset operation to complete
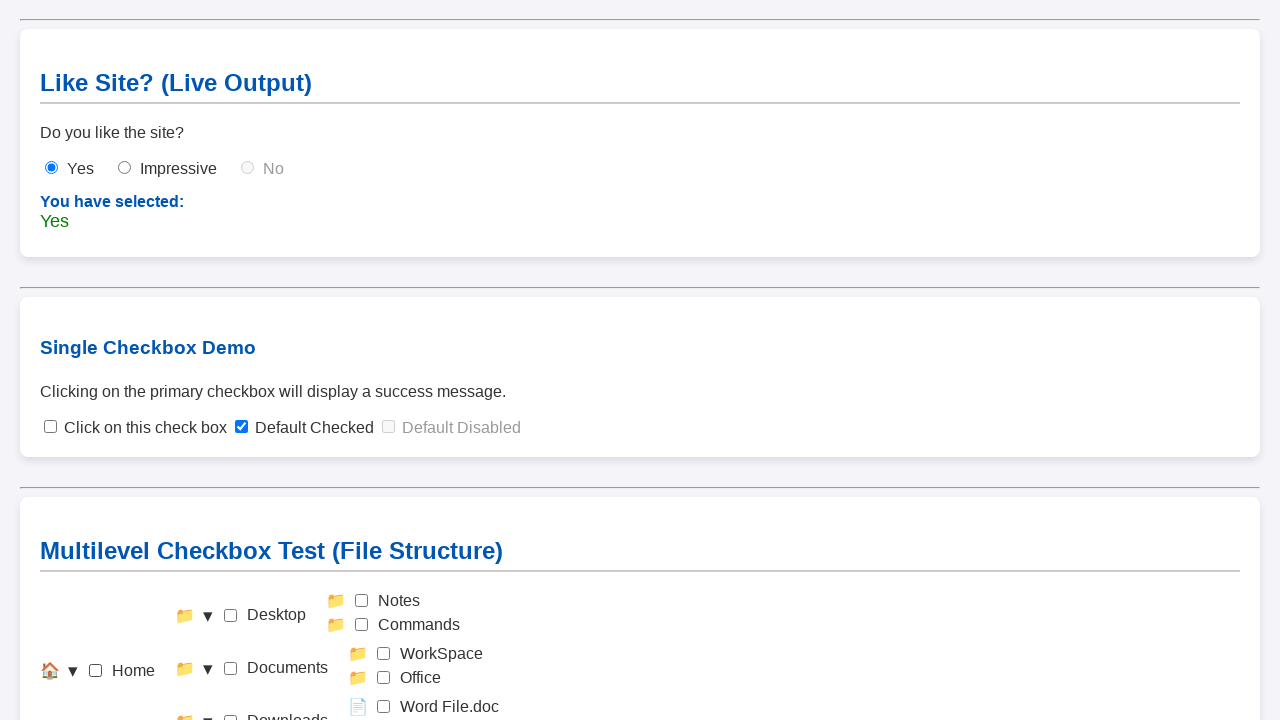

Reset checkboxes before testing parent check-desktop
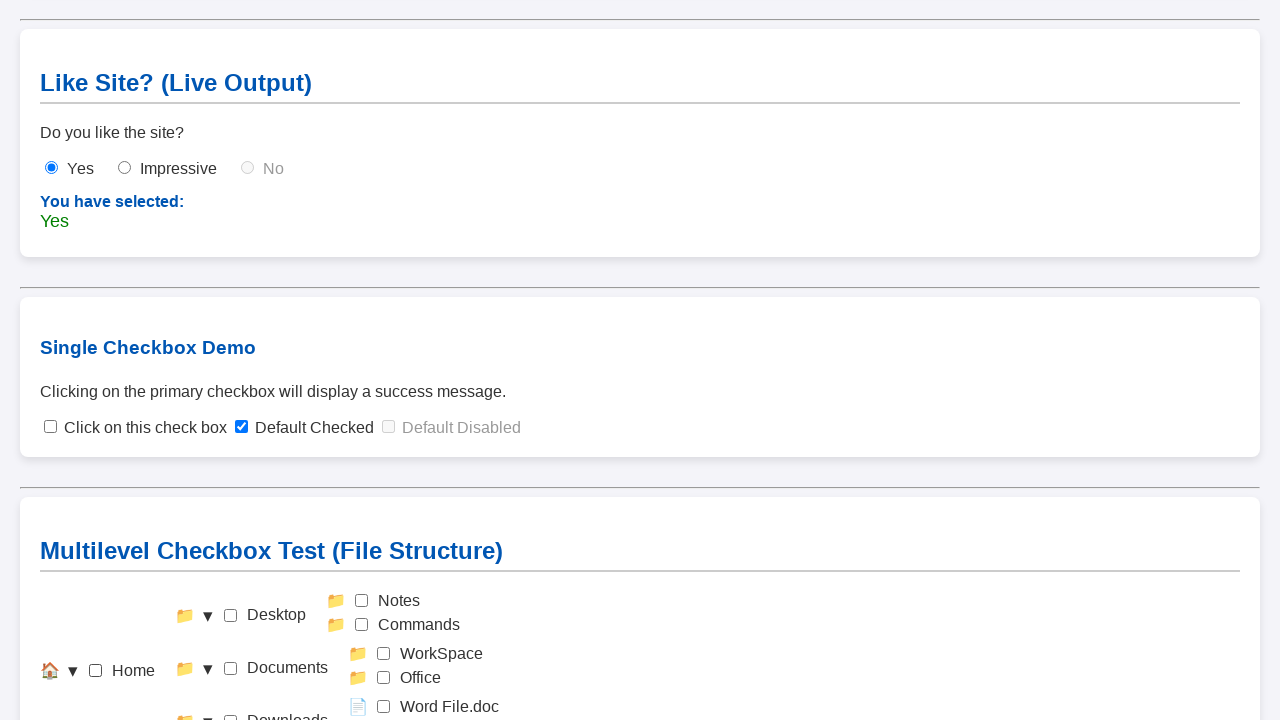

Clicked Level 2 parent checkbox 'check-desktop' to test cascade down behavior at (230, 615) on #check-desktop
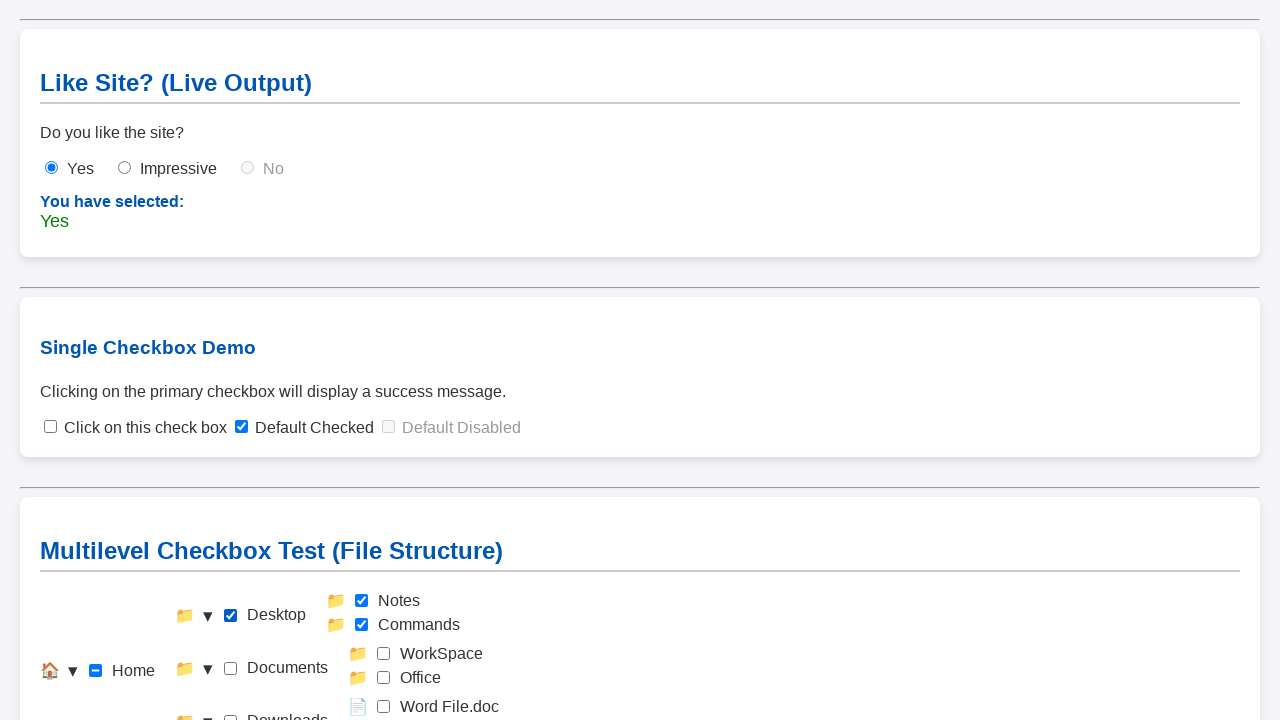

Waited for cascade selection to complete
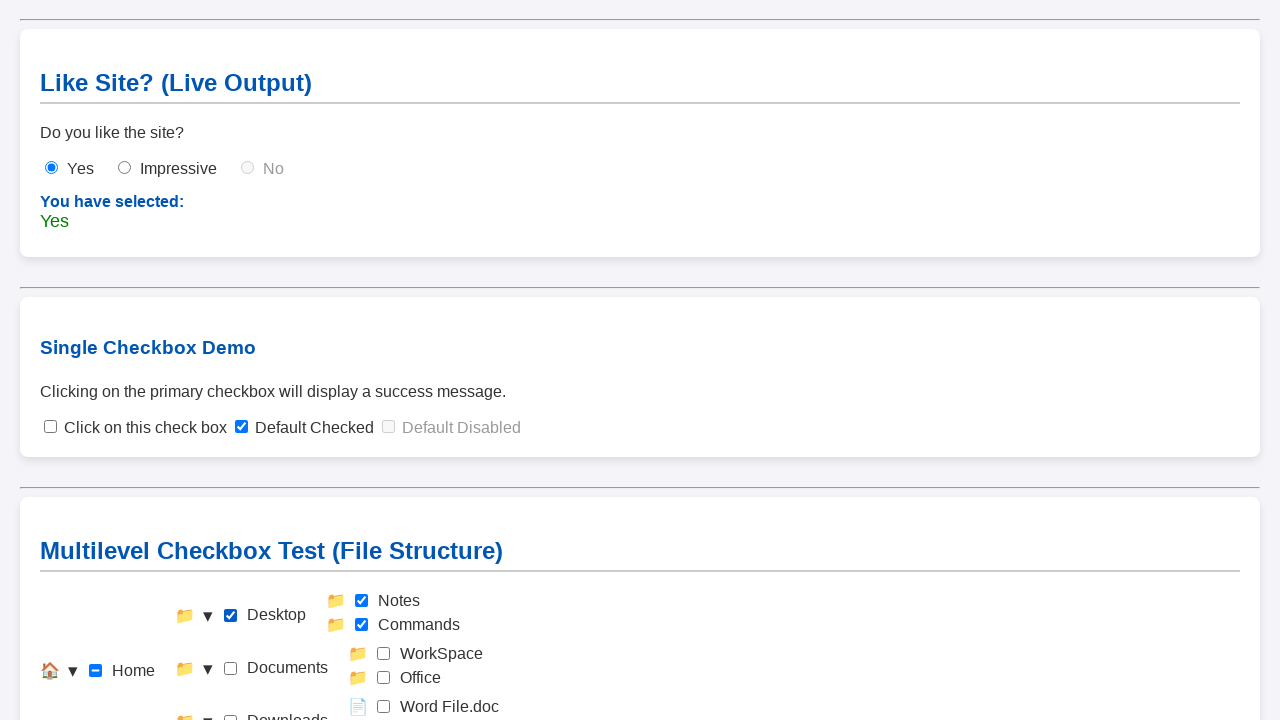

Verified checkbox output element is present for parent 'check-desktop'
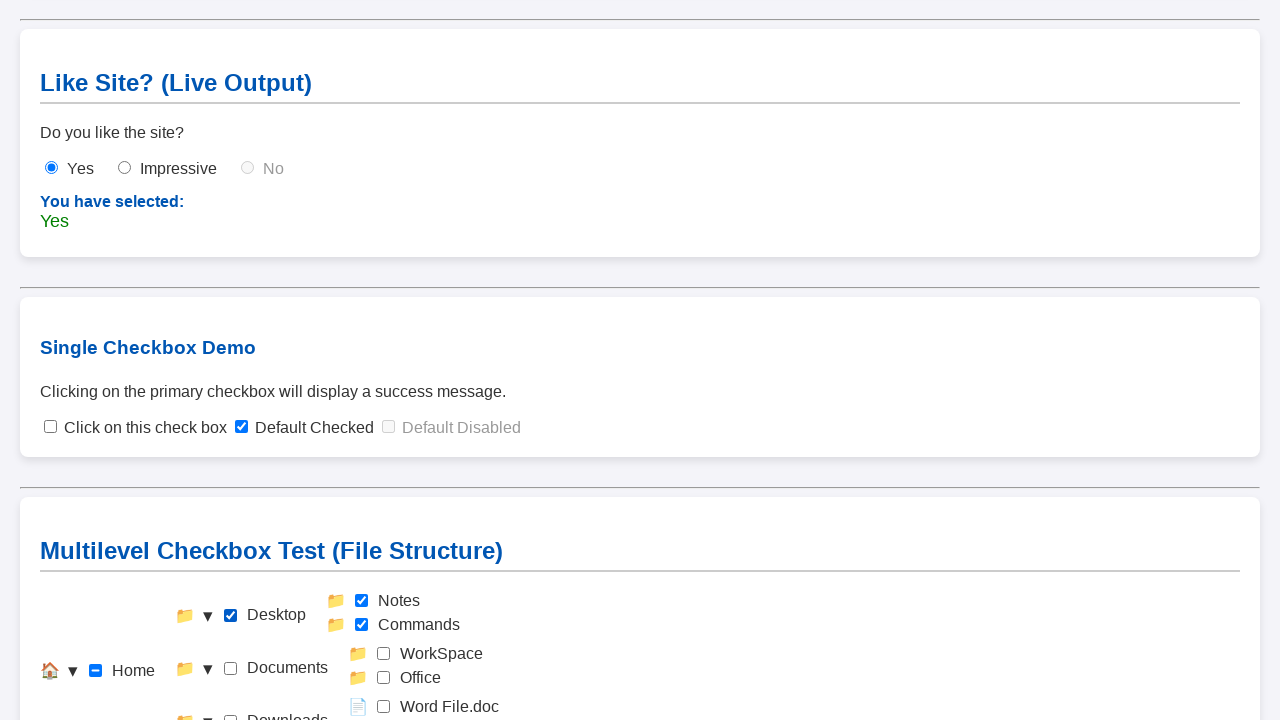

Expanded all collapsed arrow elements
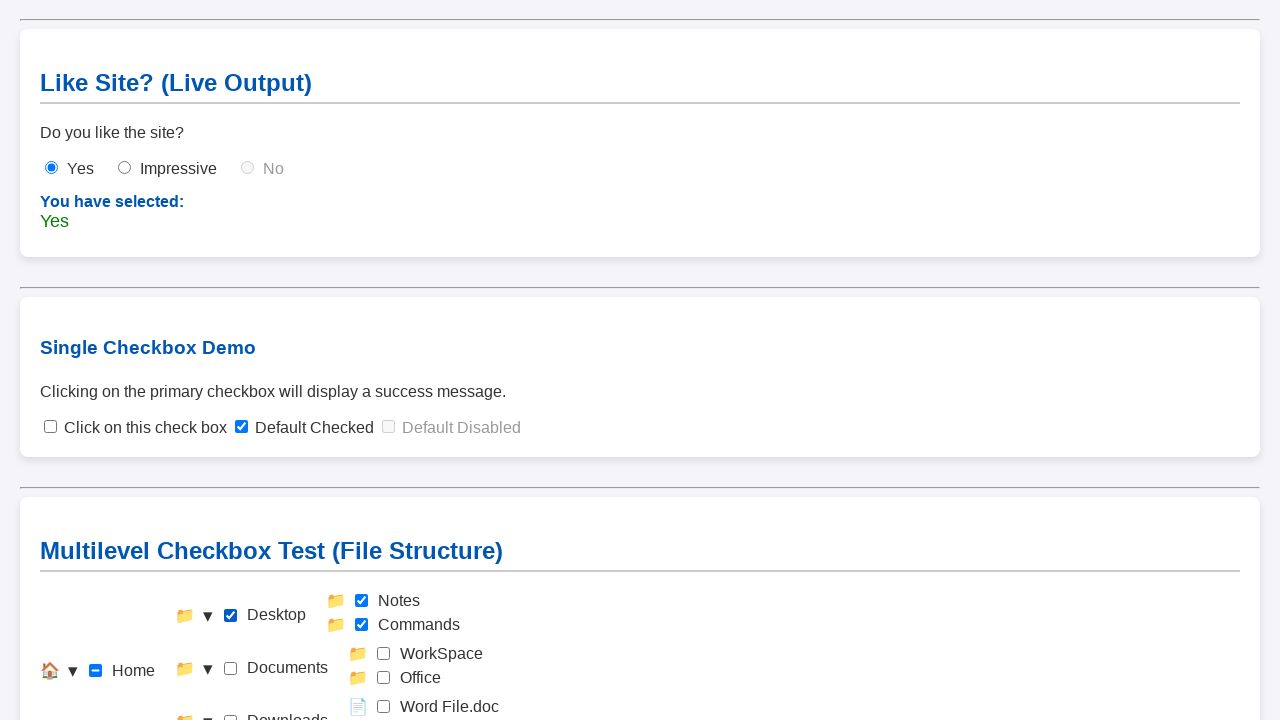

Clicked home checkbox to check it at (96, 671) on #check-home
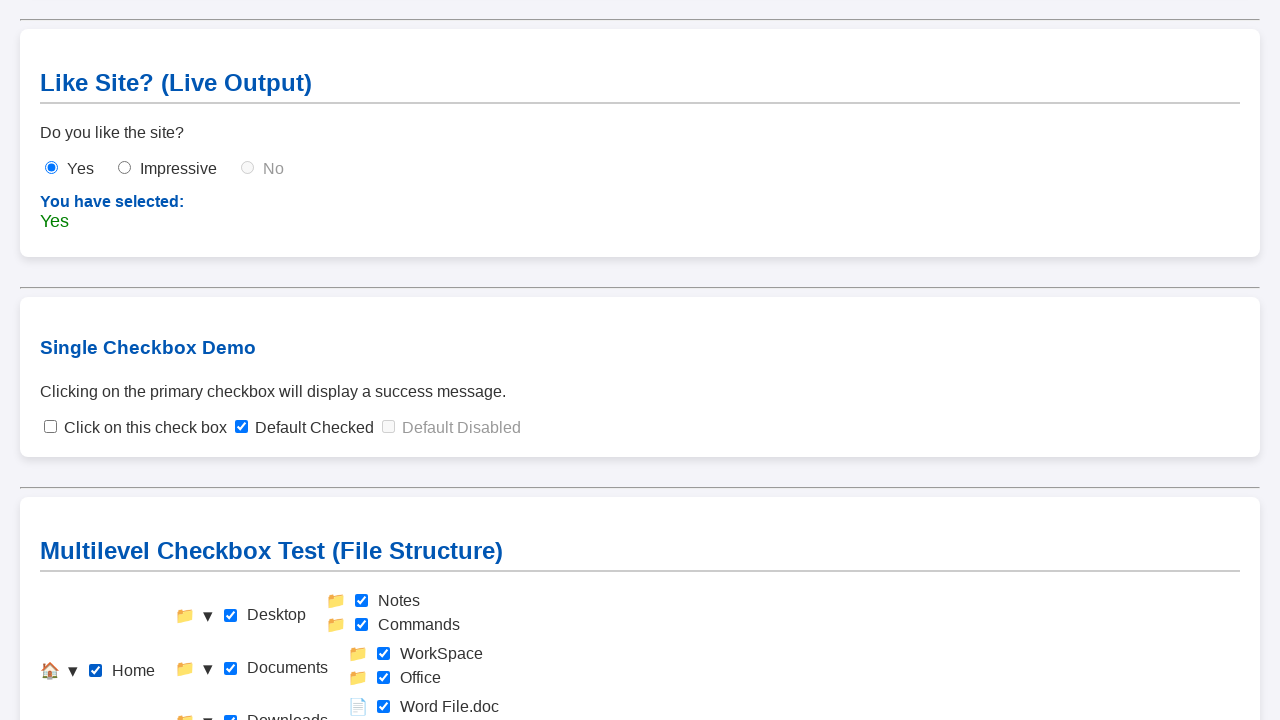

Clicked home checkbox to reset (uncheck all children) at (96, 671) on #check-home
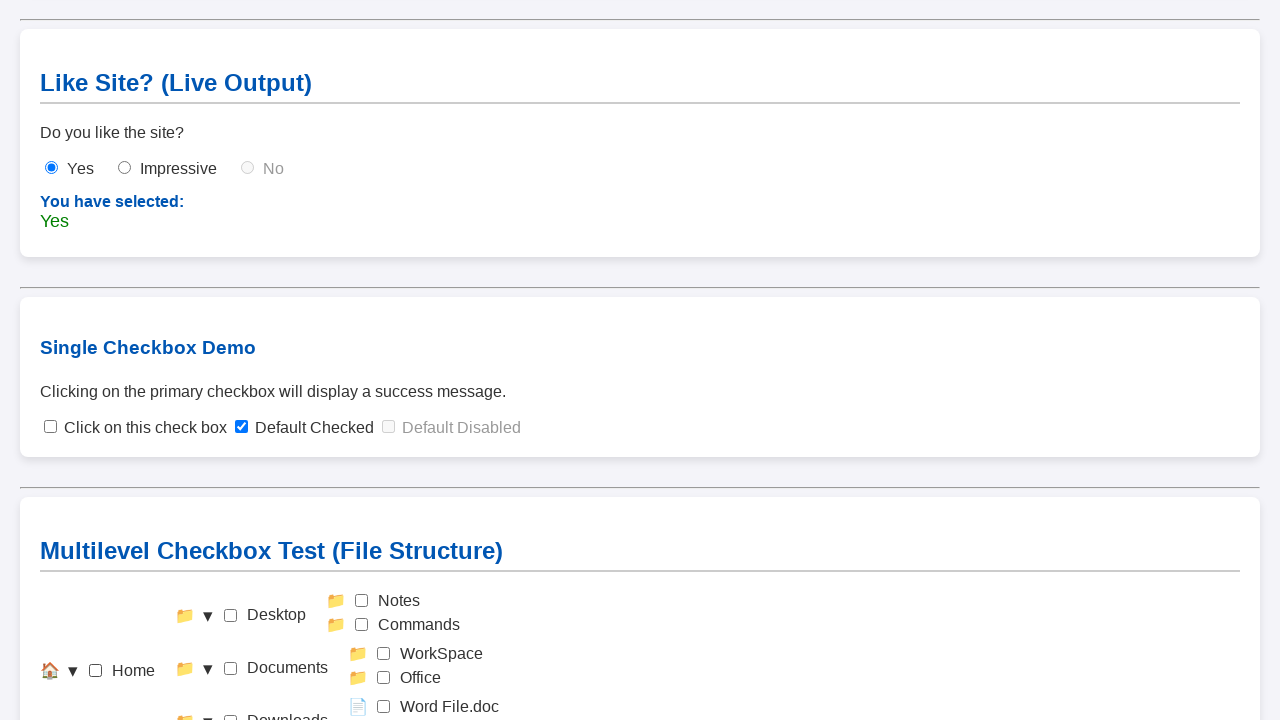

Waited for reset operation to complete
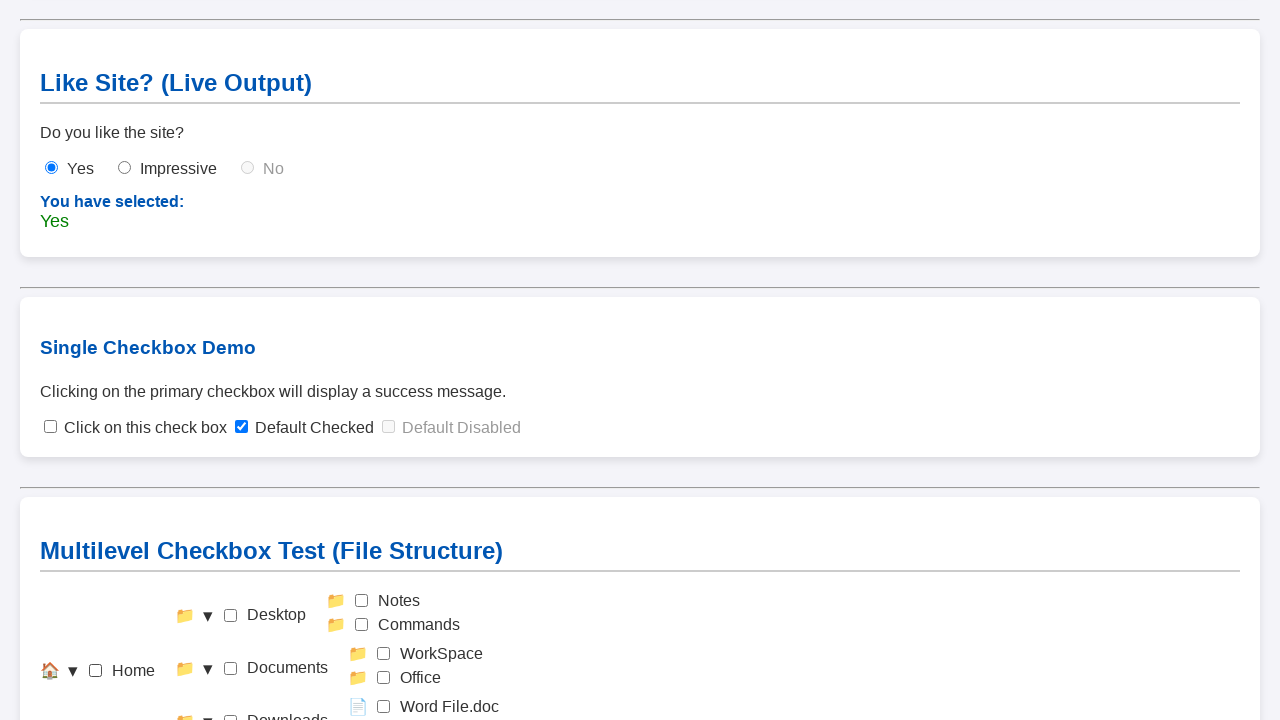

Reset checkboxes before testing parent check-documents
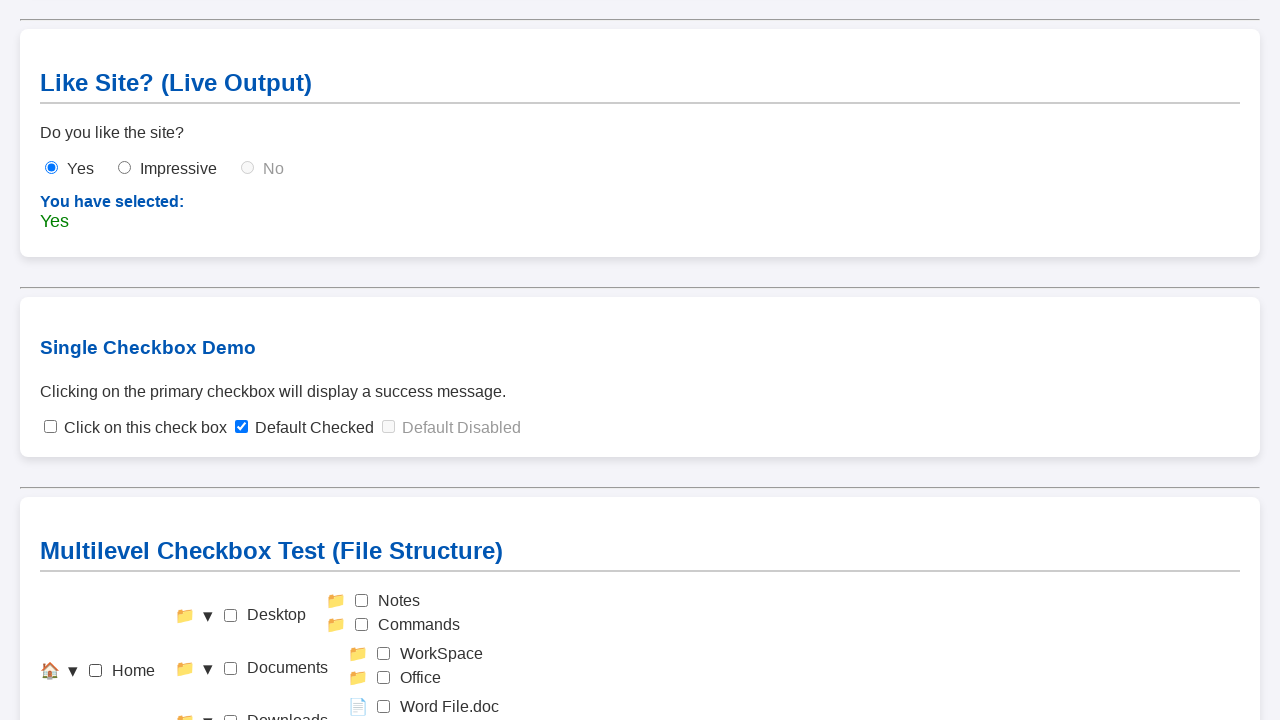

Clicked Level 2 parent checkbox 'check-documents' to test cascade down behavior at (230, 668) on #check-documents
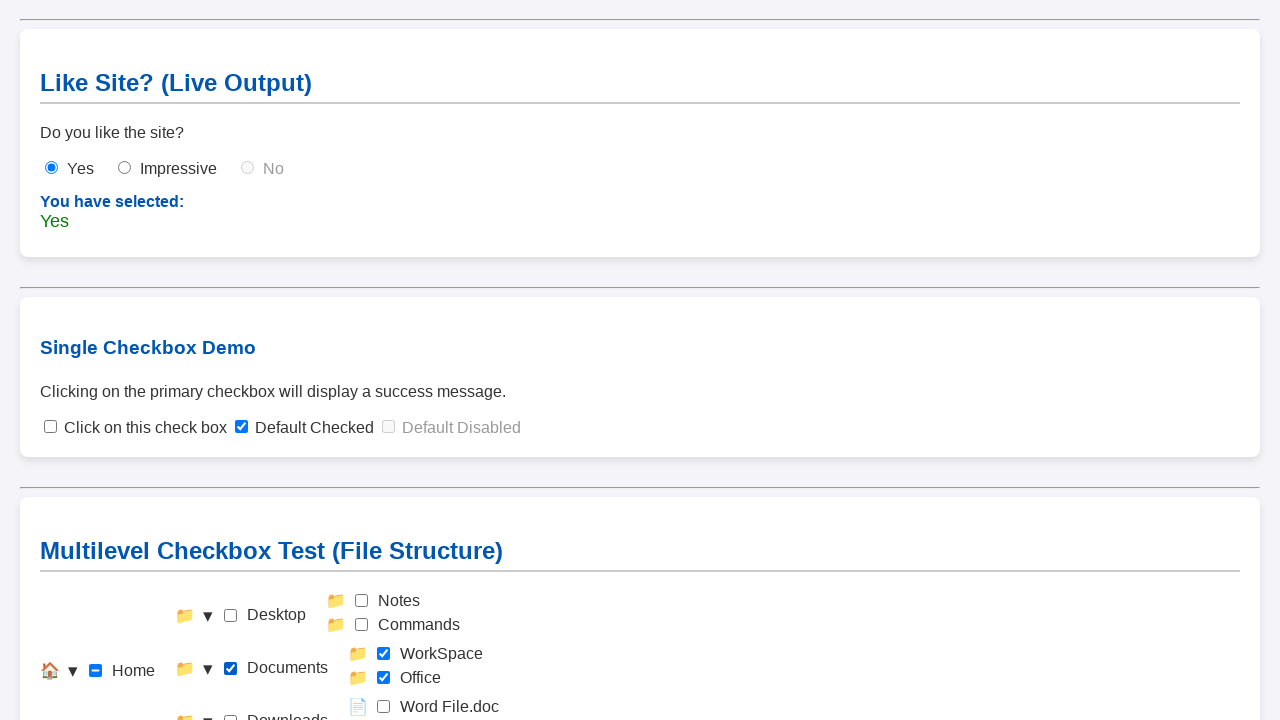

Waited for cascade selection to complete
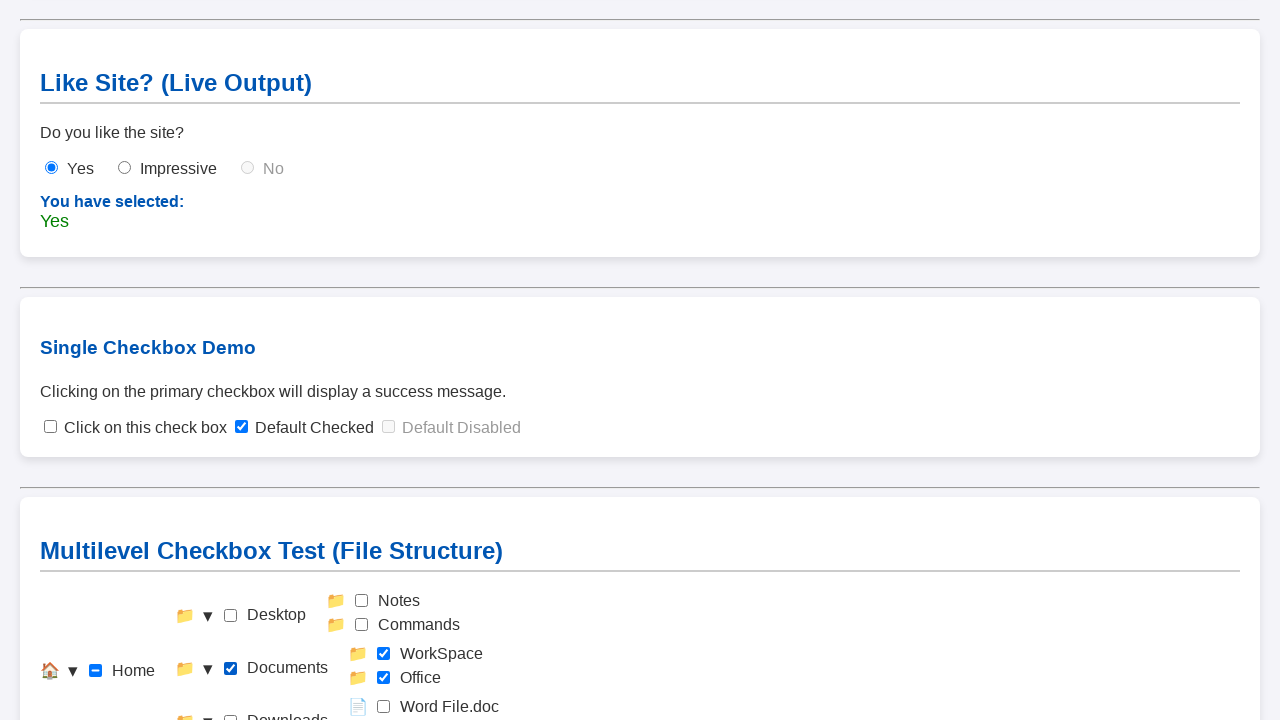

Verified checkbox output element is present for parent 'check-documents'
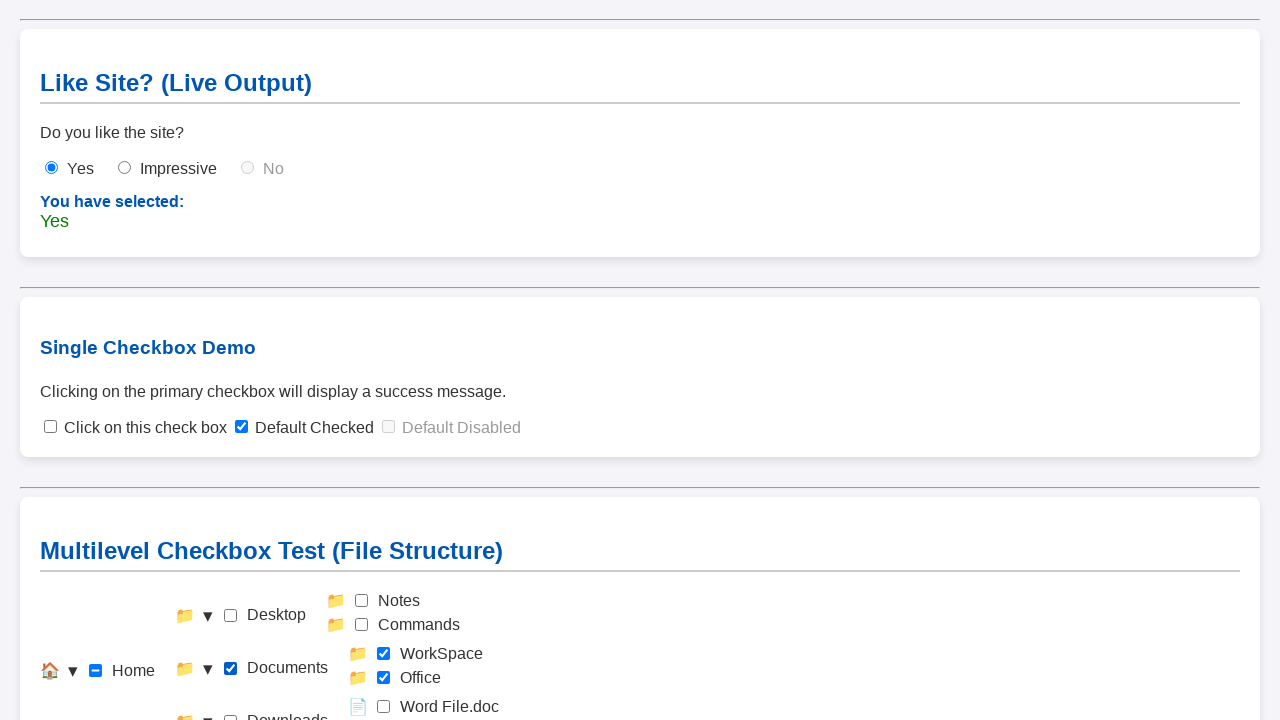

Expanded all collapsed arrow elements
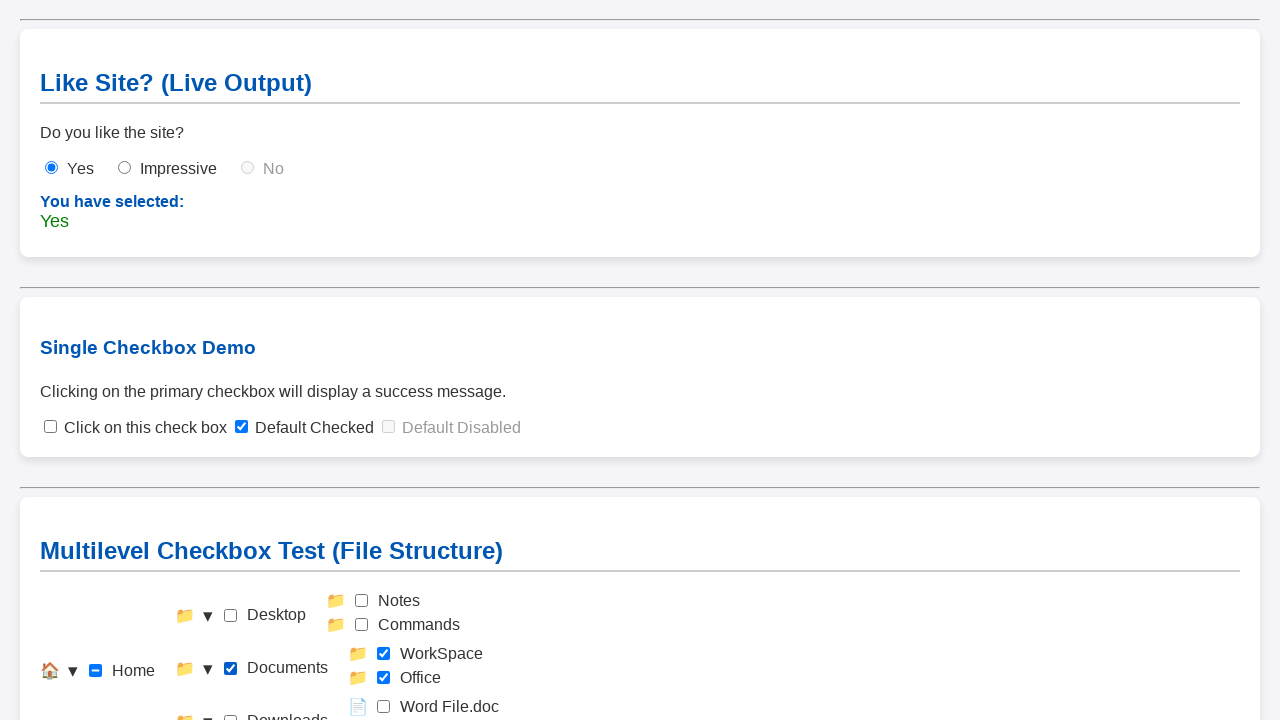

Clicked home checkbox to check it at (96, 671) on #check-home
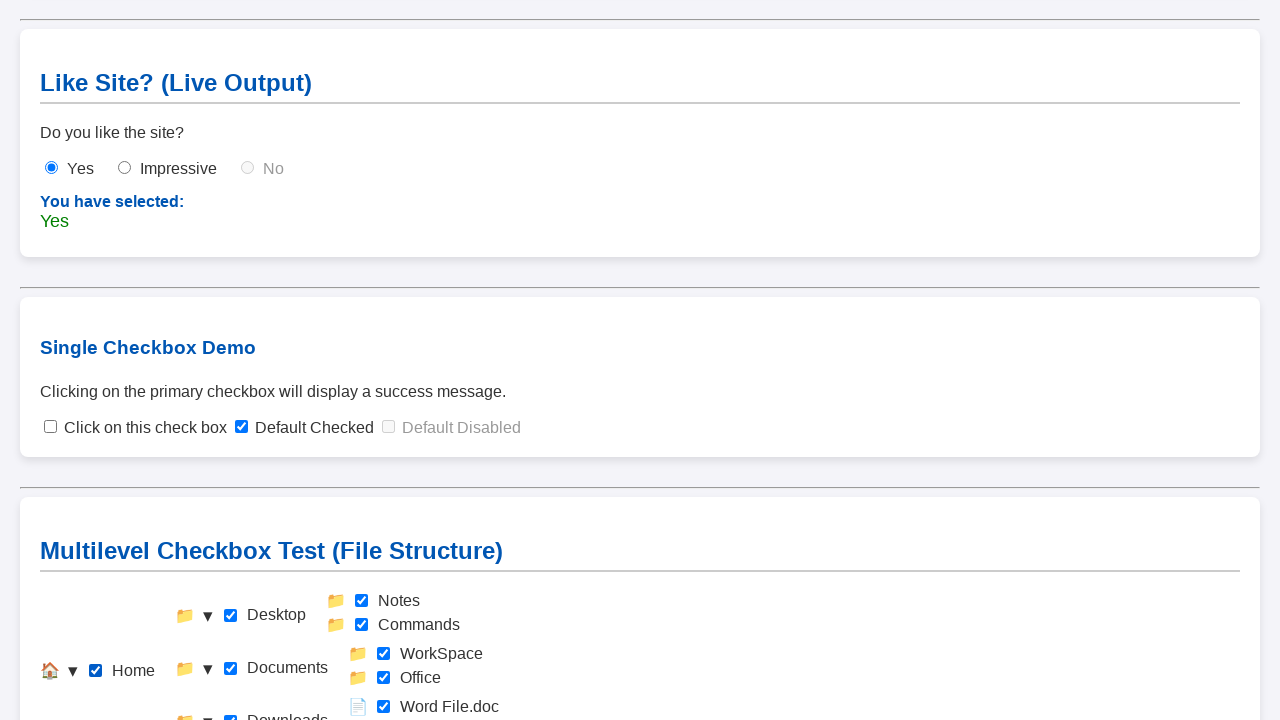

Clicked home checkbox to reset (uncheck all children) at (96, 671) on #check-home
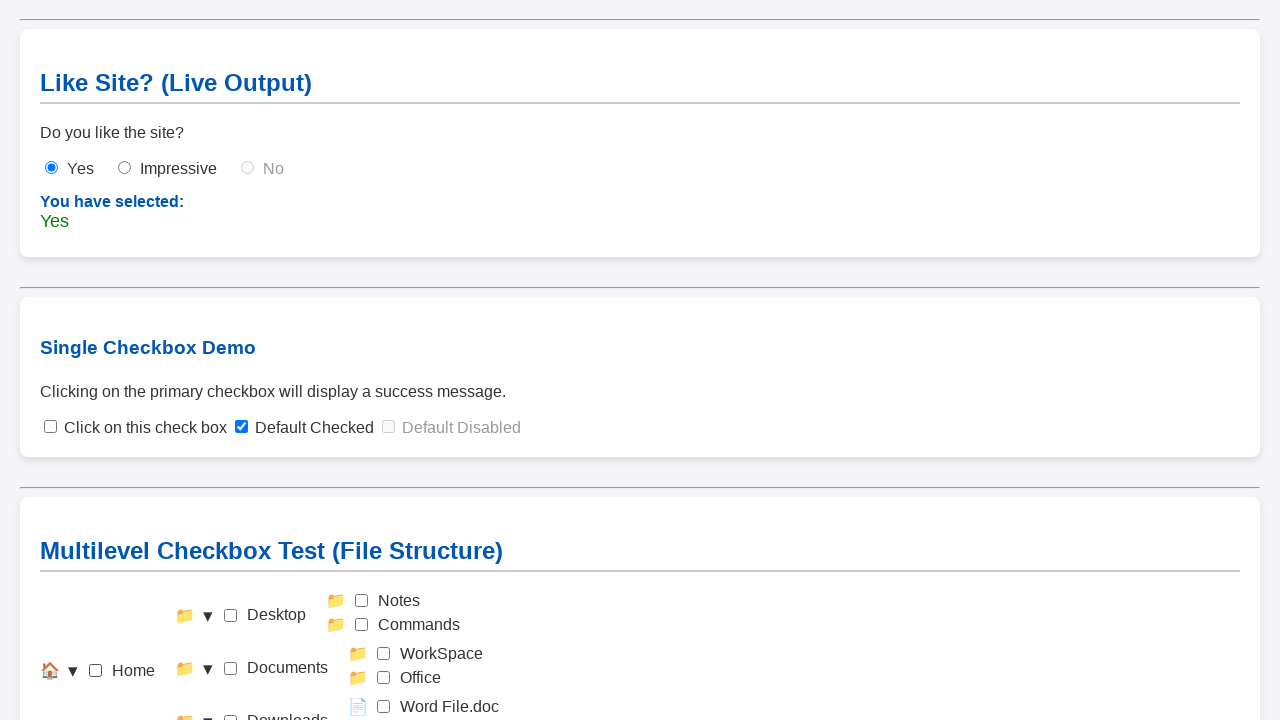

Waited for reset operation to complete
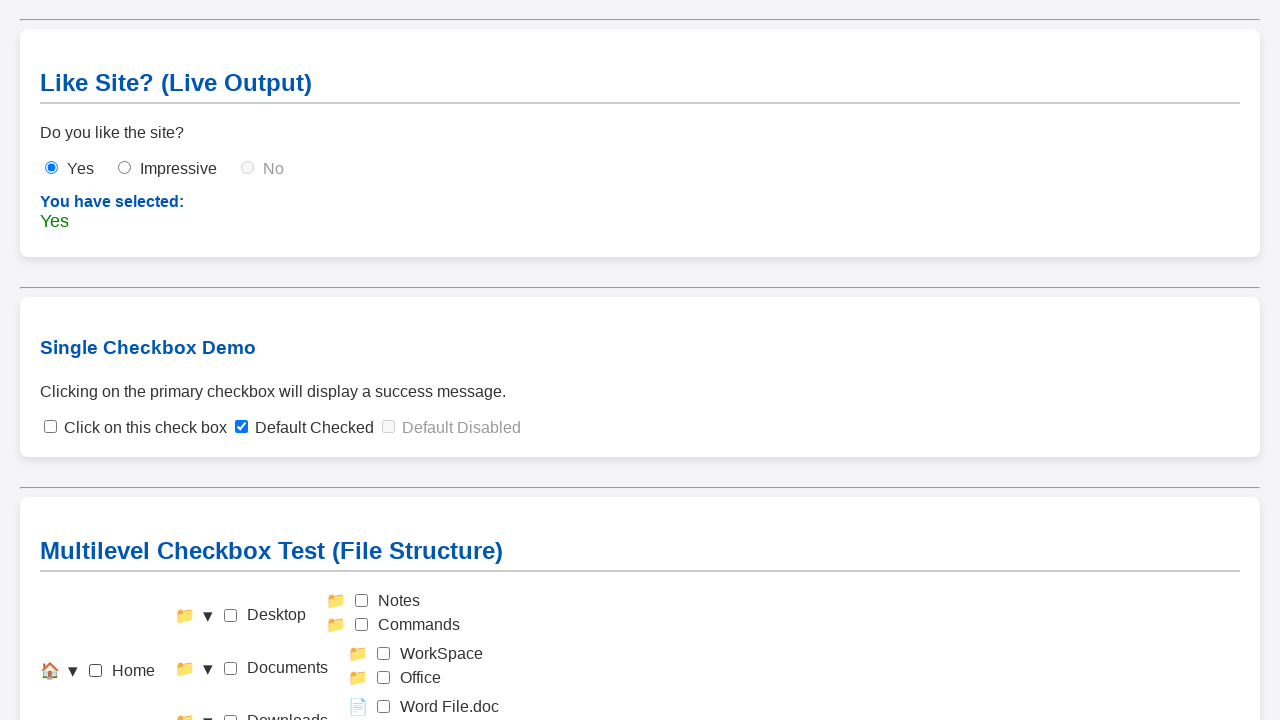

Reset checkboxes before testing parent check-downloads
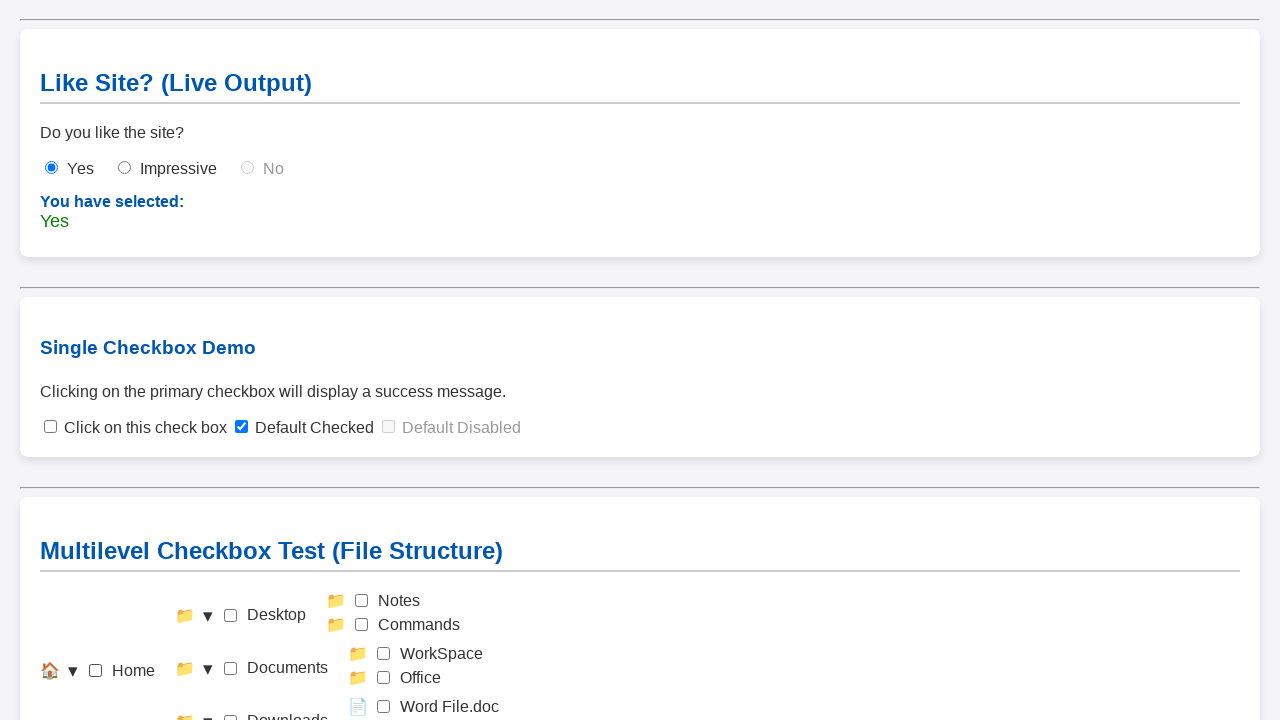

Clicked Level 2 parent checkbox 'check-downloads' to test cascade down behavior at (230, 714) on #check-downloads
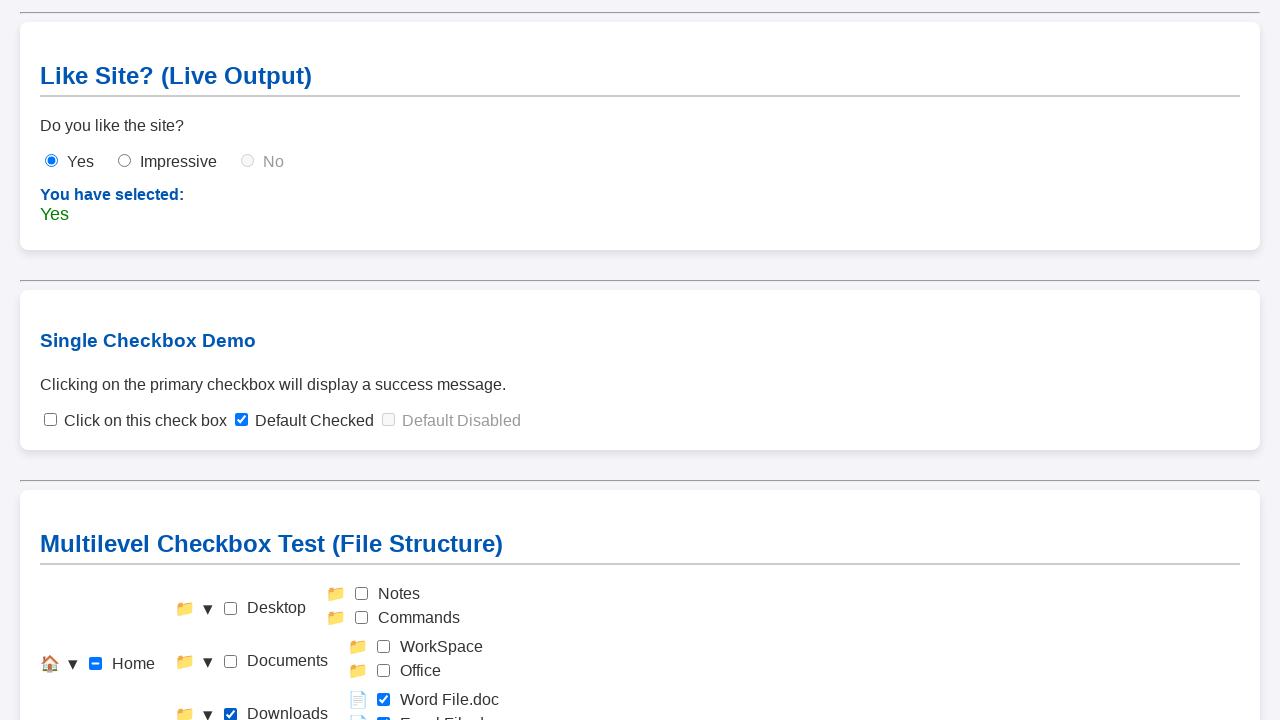

Waited for cascade selection to complete
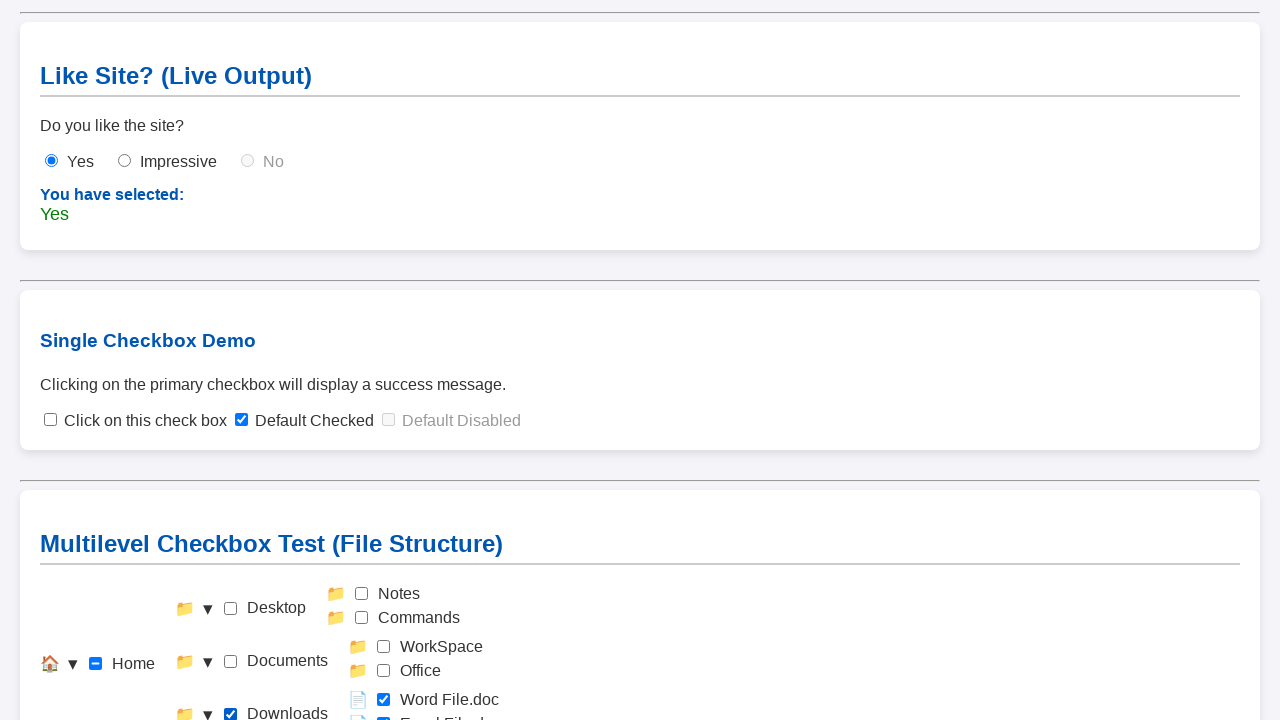

Verified checkbox output element is present for parent 'check-downloads'
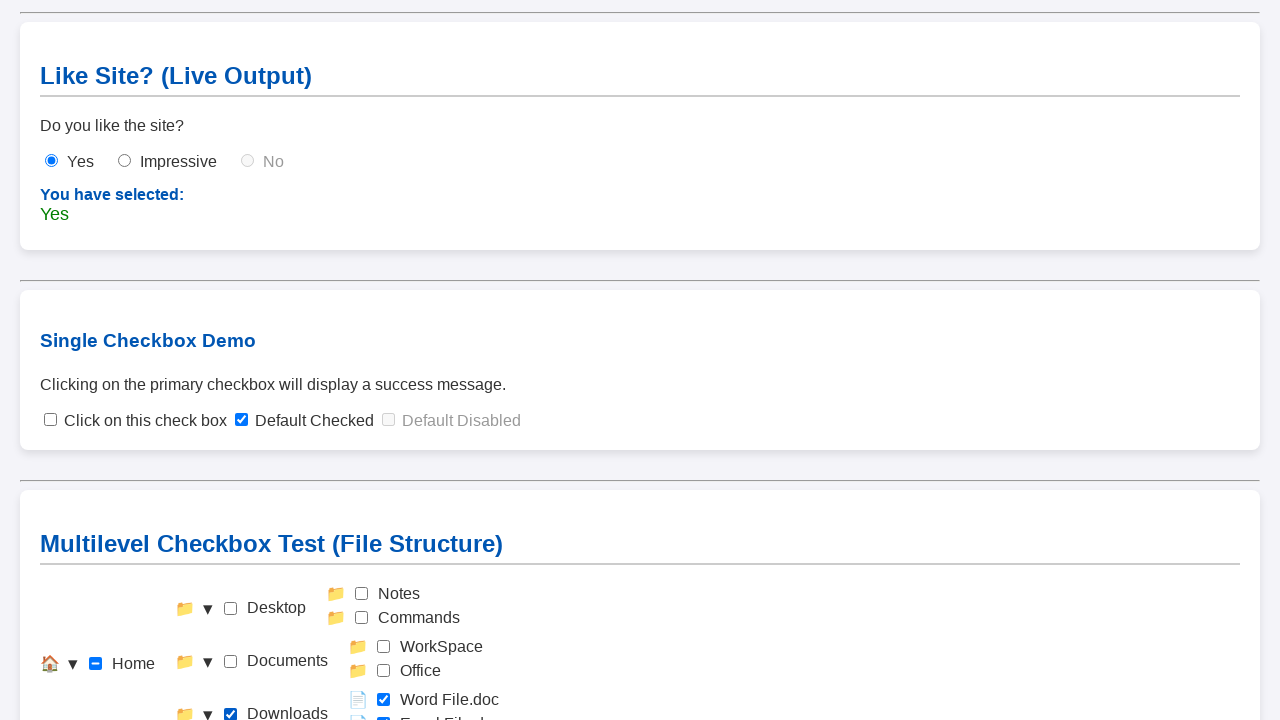

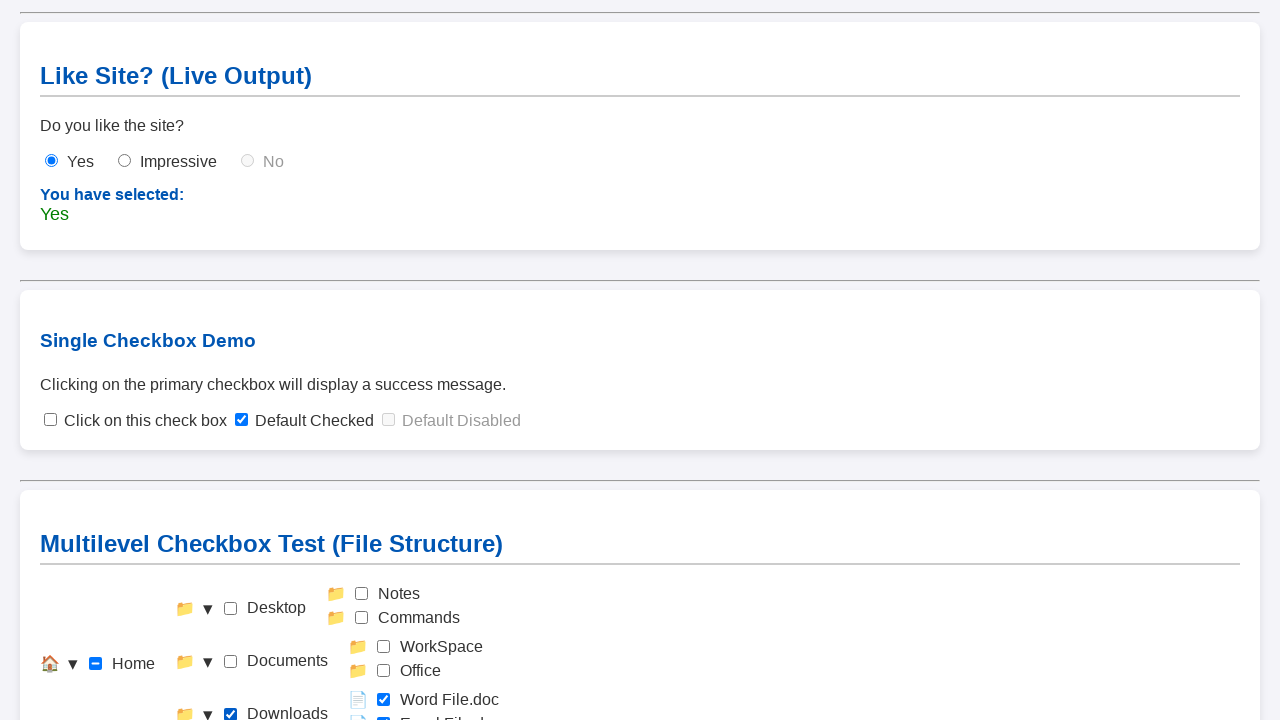